Tests adding specific grocery items (Brocolli, Pumpkin, Cucumber, Tomato) to shopping cart on an e-commerce practice site by finding products by name and clicking their add-to-cart buttons.

Starting URL: https://rahulshettyacademy.com/seleniumPractise/

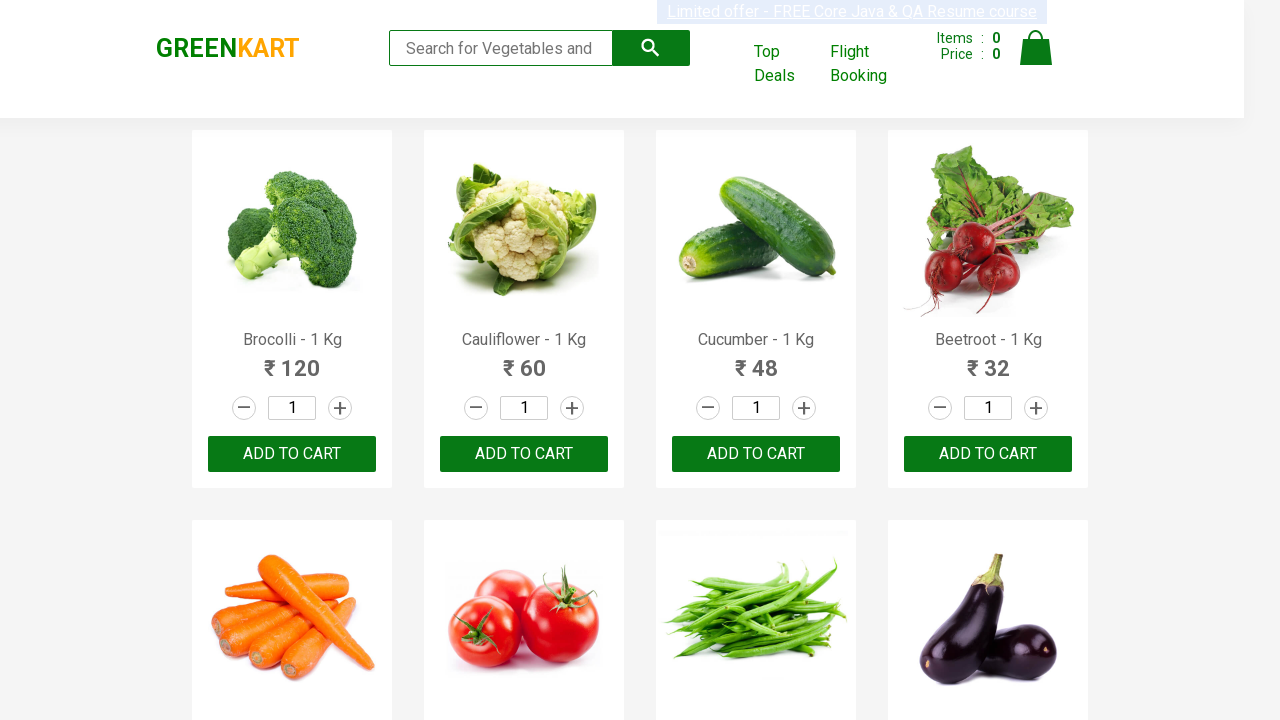

Waited for product names to load on the page
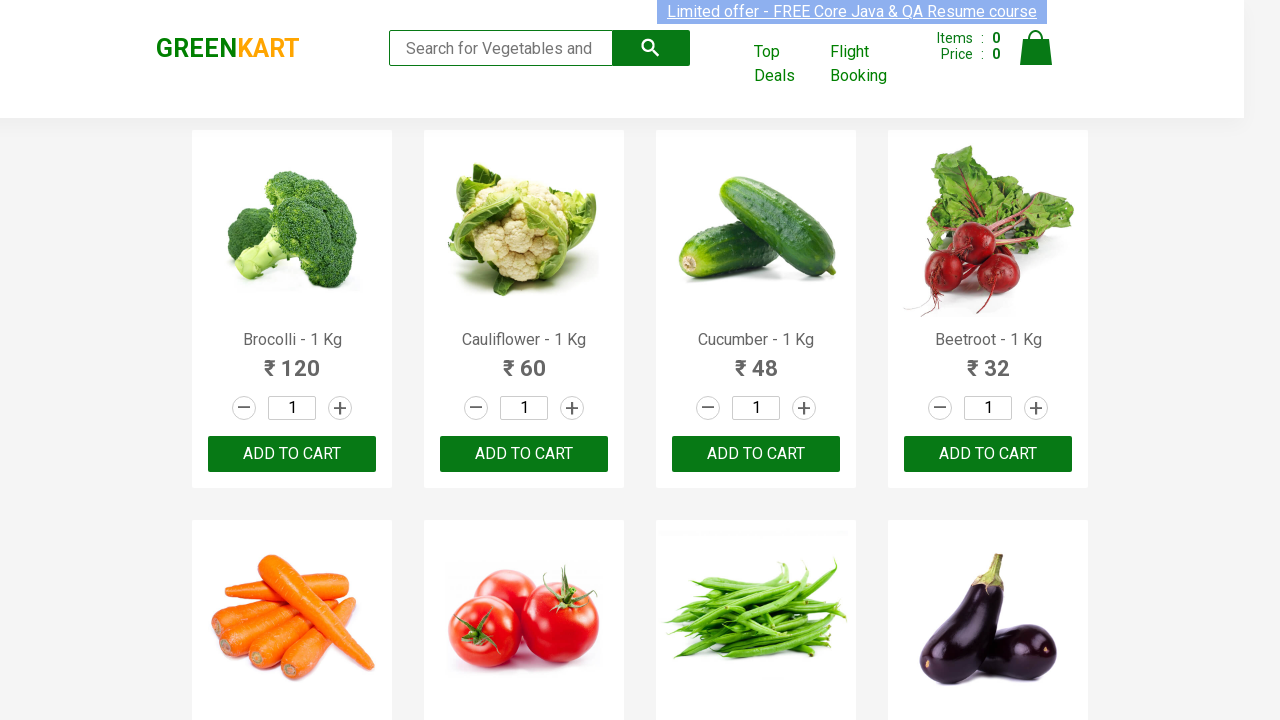

Retrieved all product name elements from the page
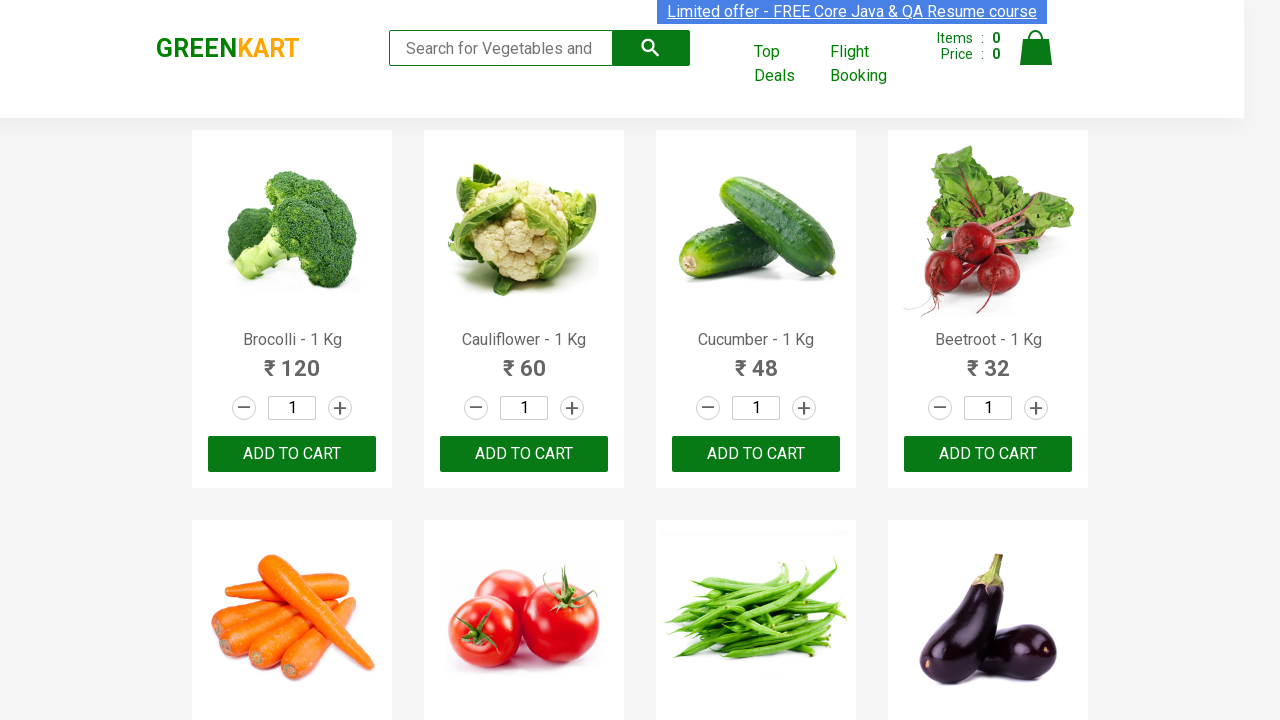

Clicked 'Add to Cart' button for Brocolli at (292, 454) on div.product-action >> nth=0
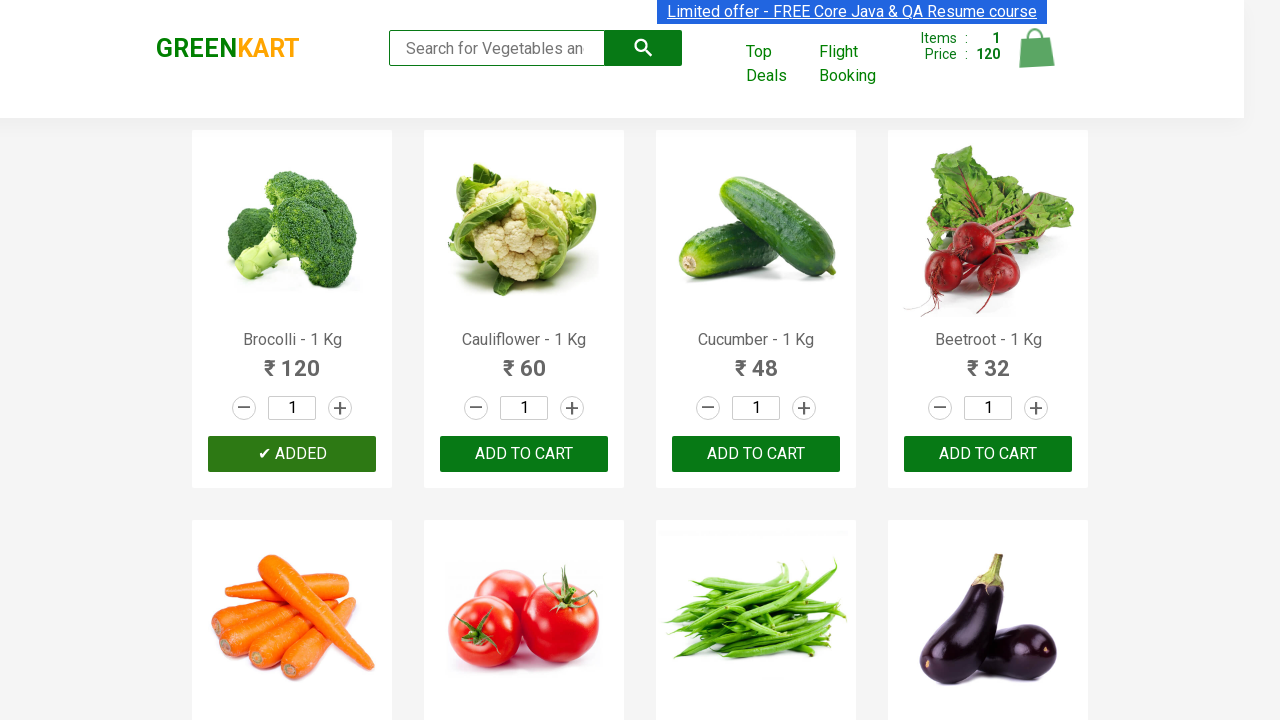

Clicked 'Add to Cart' button for Cucumber at (756, 454) on div.product-action >> nth=2
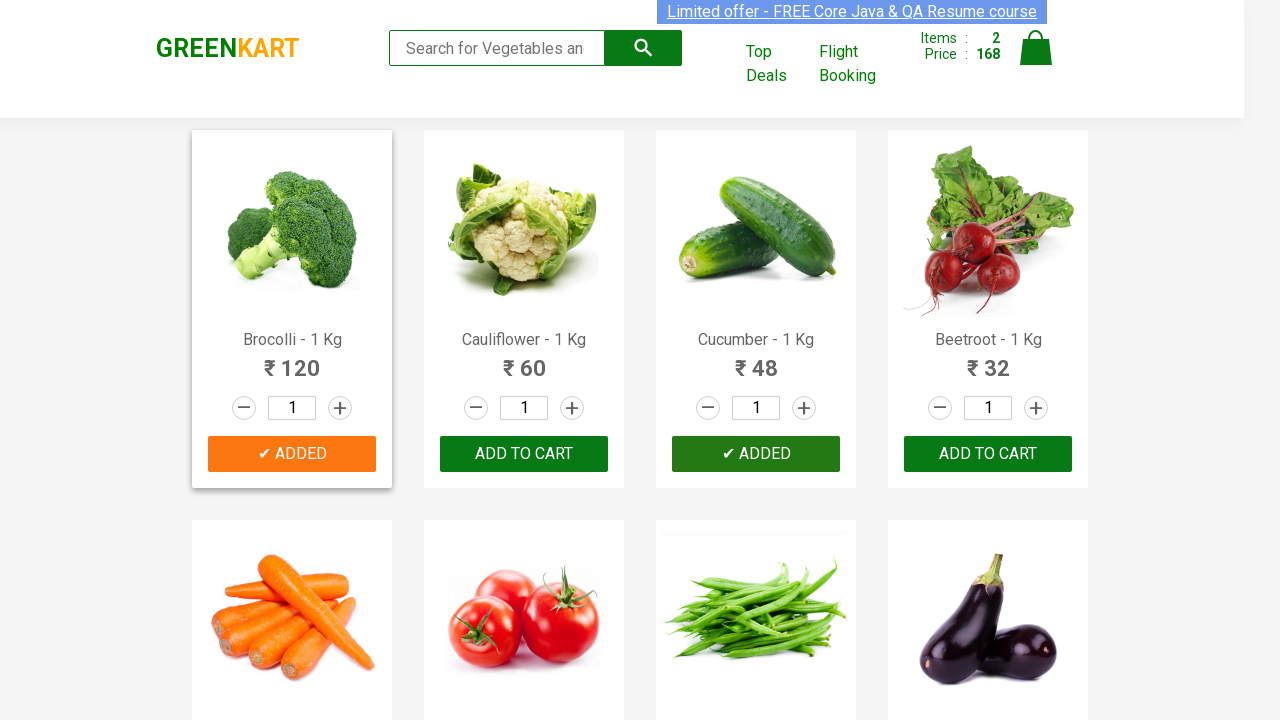

Clicked 'Add to Cart' button for Tomato at (524, 360) on div.product-action >> nth=5
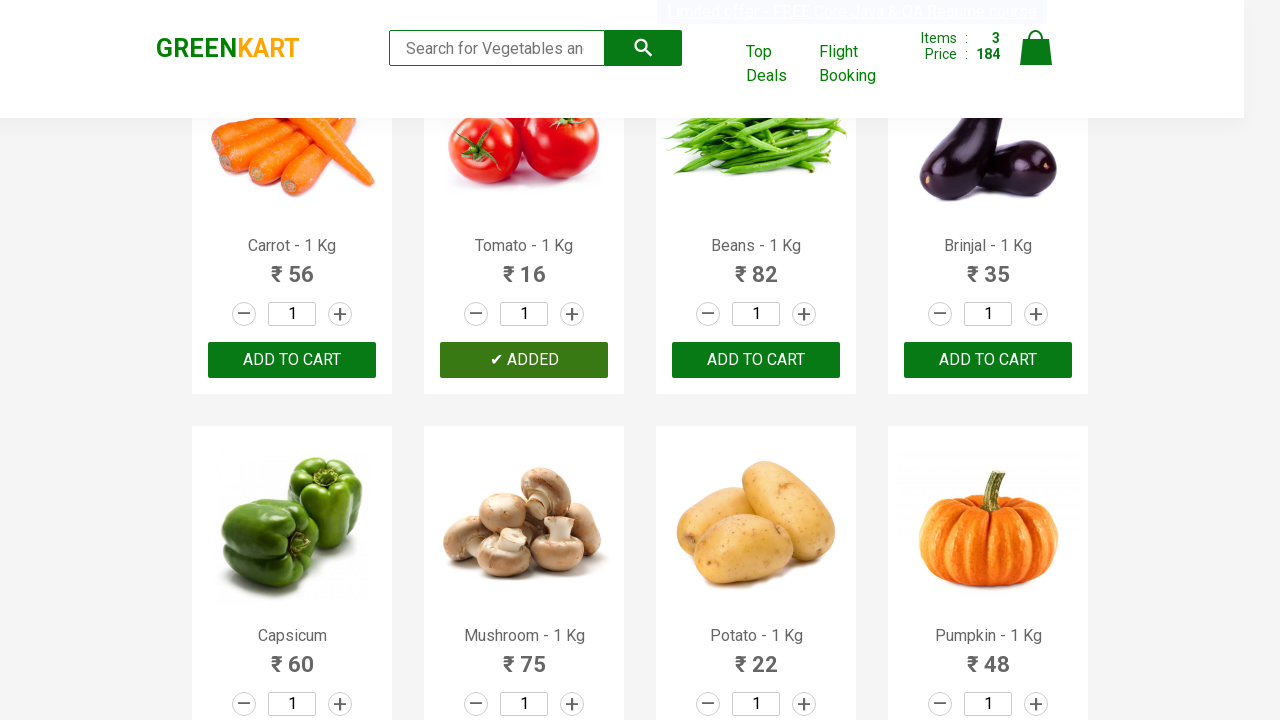

Clicked 'Add to Cart' button for Pumpkin at (988, 686) on div.product-action >> nth=11
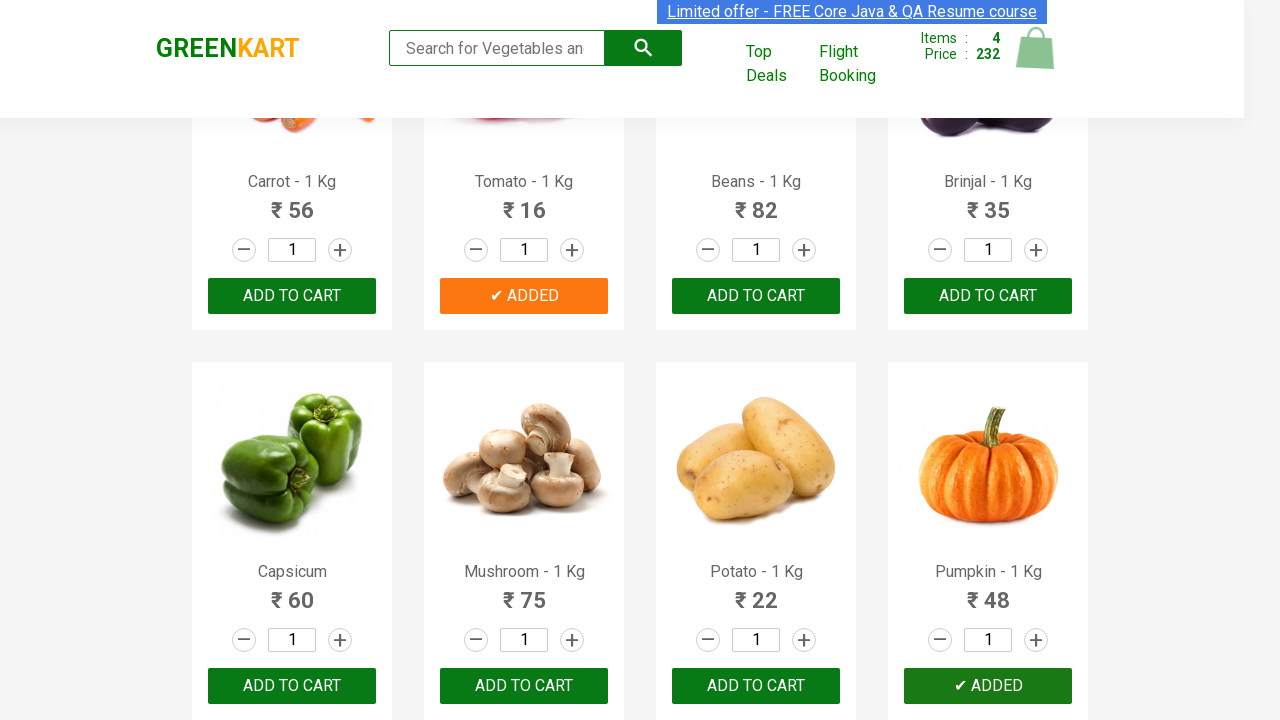

Successfully added all 4 items to cart
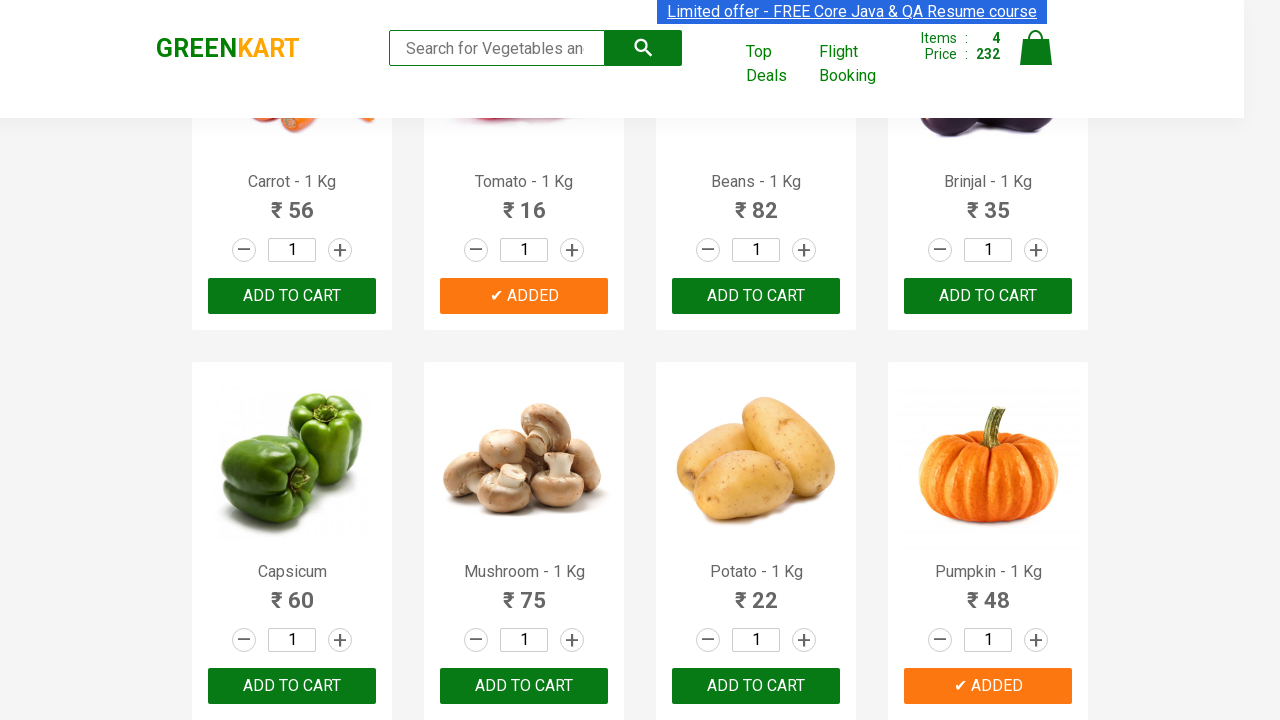

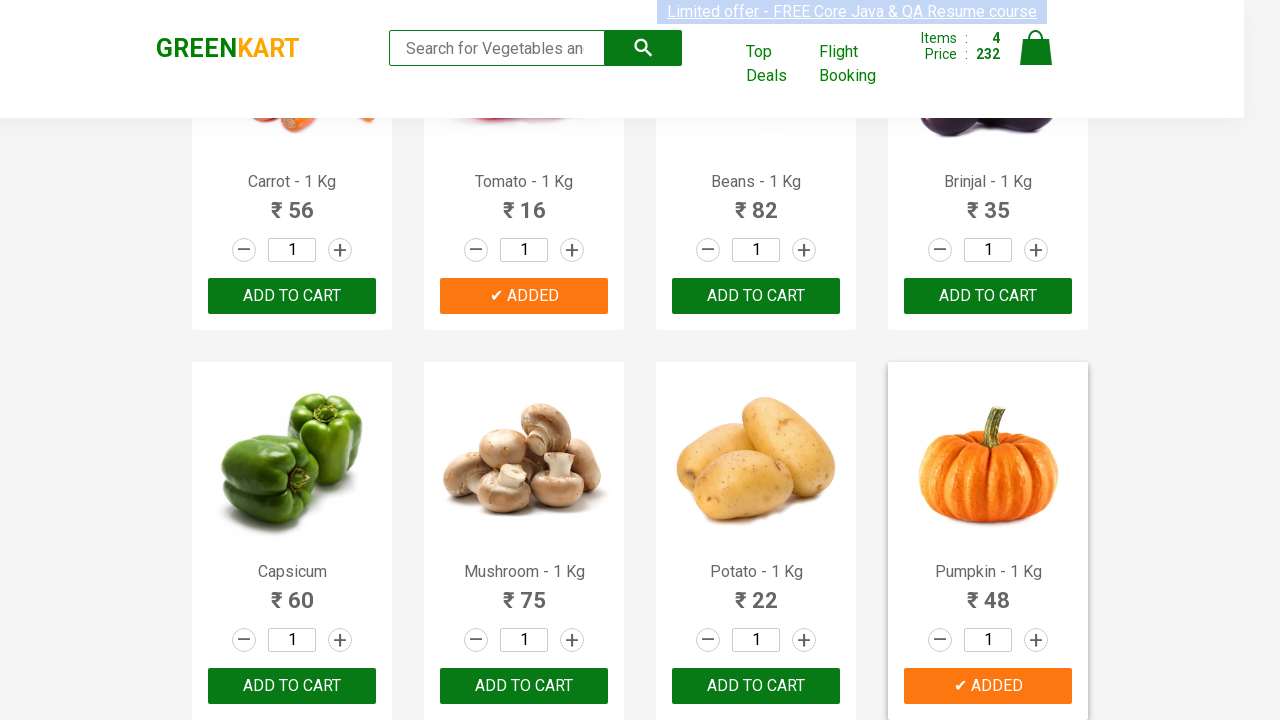